Checks a radio station website to see what artist is currently playing by reading the player content

Starting URL: https://www.ilikeradio.se/lugnafavoriter

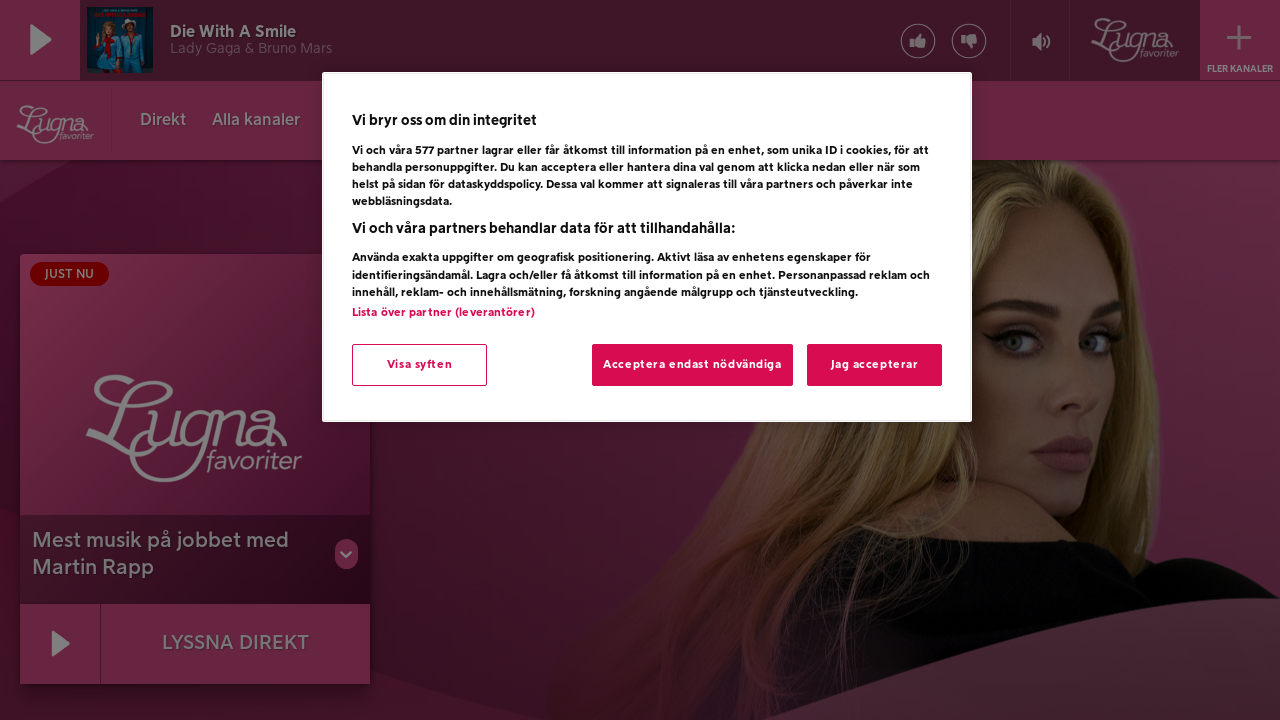

Reloaded the page to get latest playing info
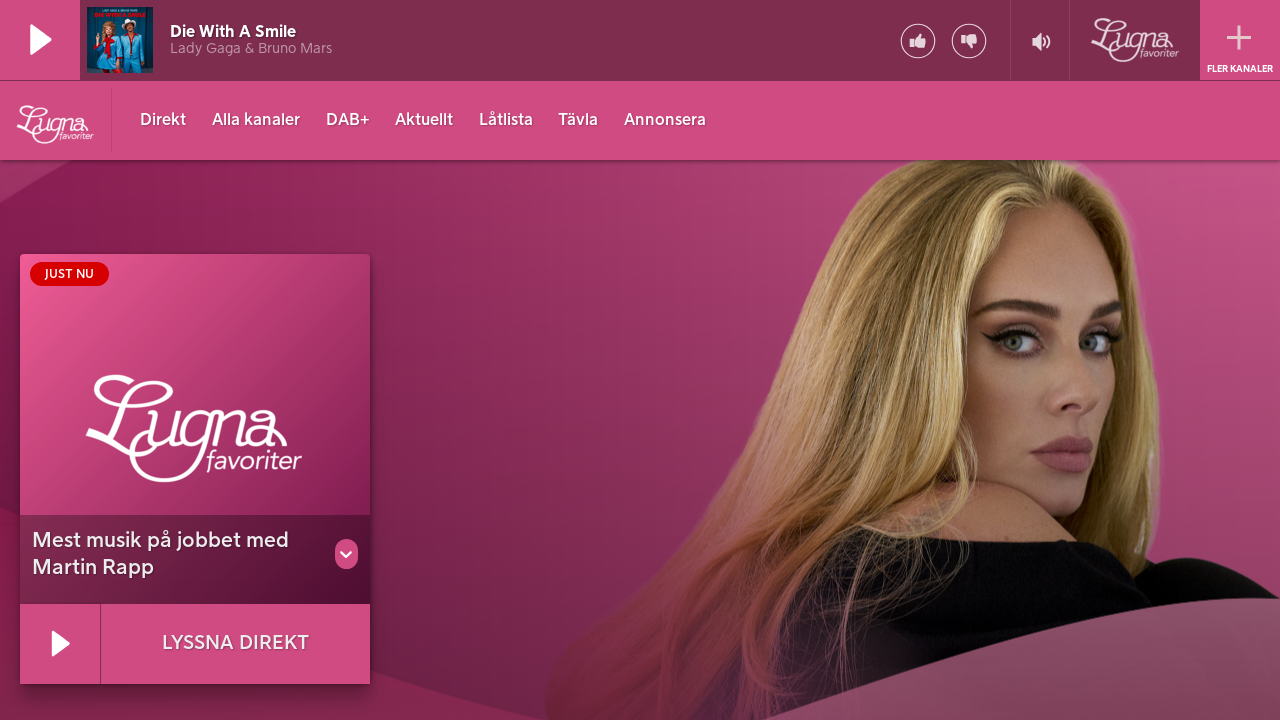

Waited for player content element to load
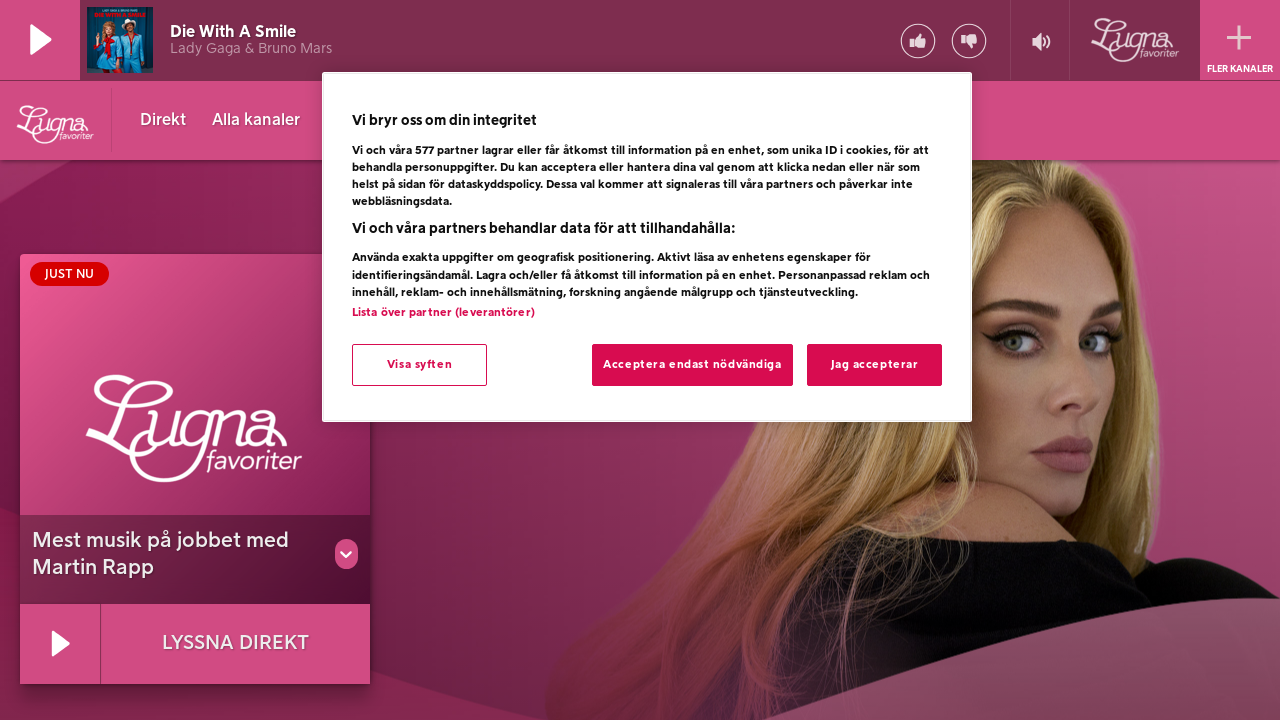

Located the artist element in the player
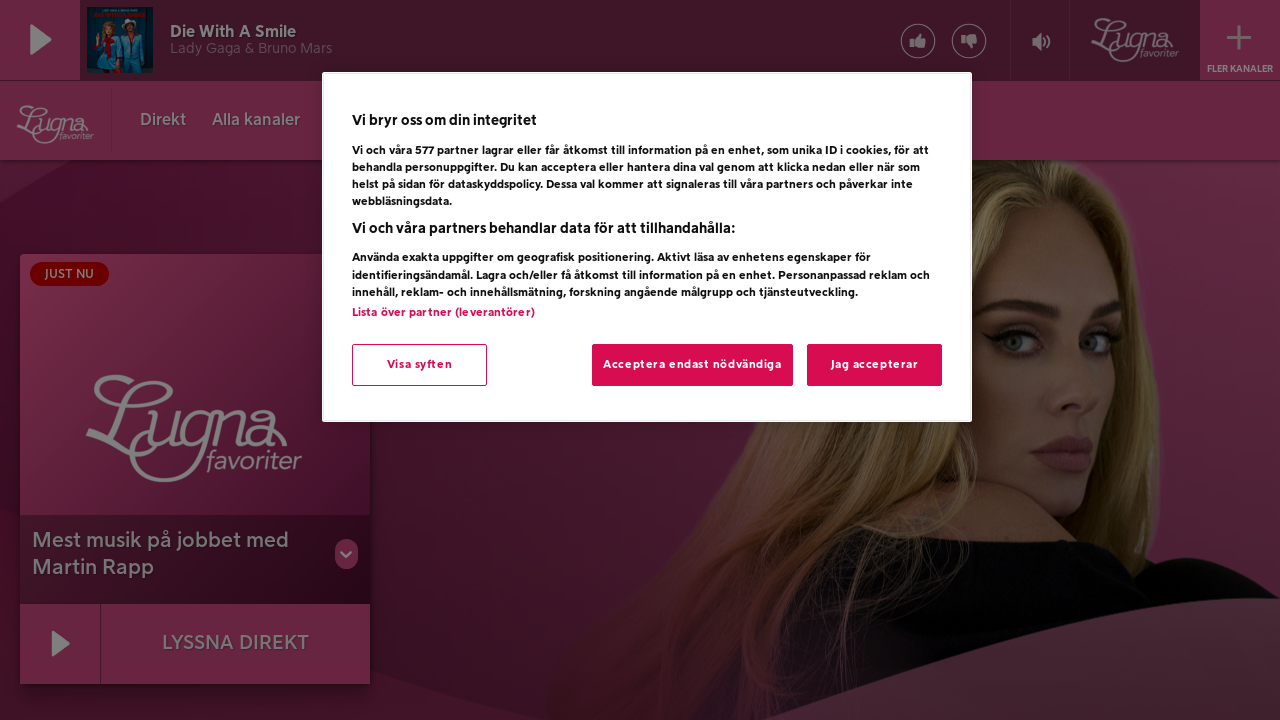

Retrieved currently playing artist: Lady Gaga & Bruno Mars
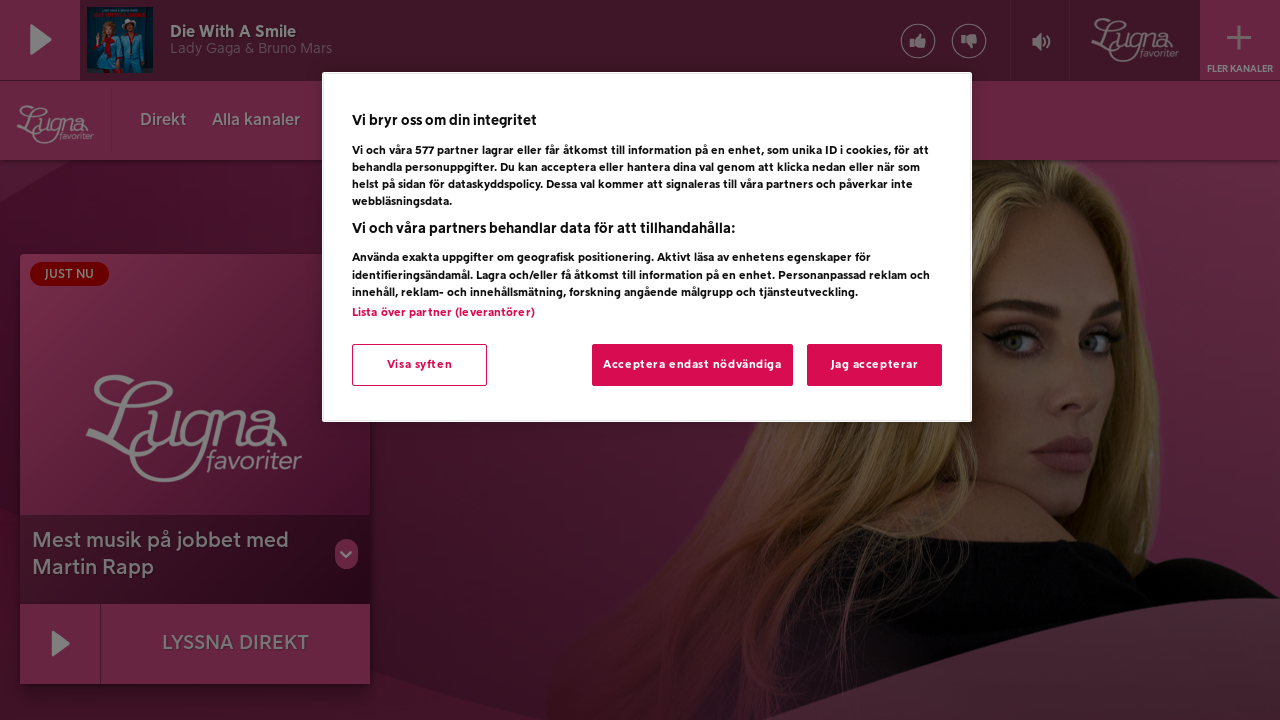

Logged currently playing artist: Lady Gaga & Bruno Mars
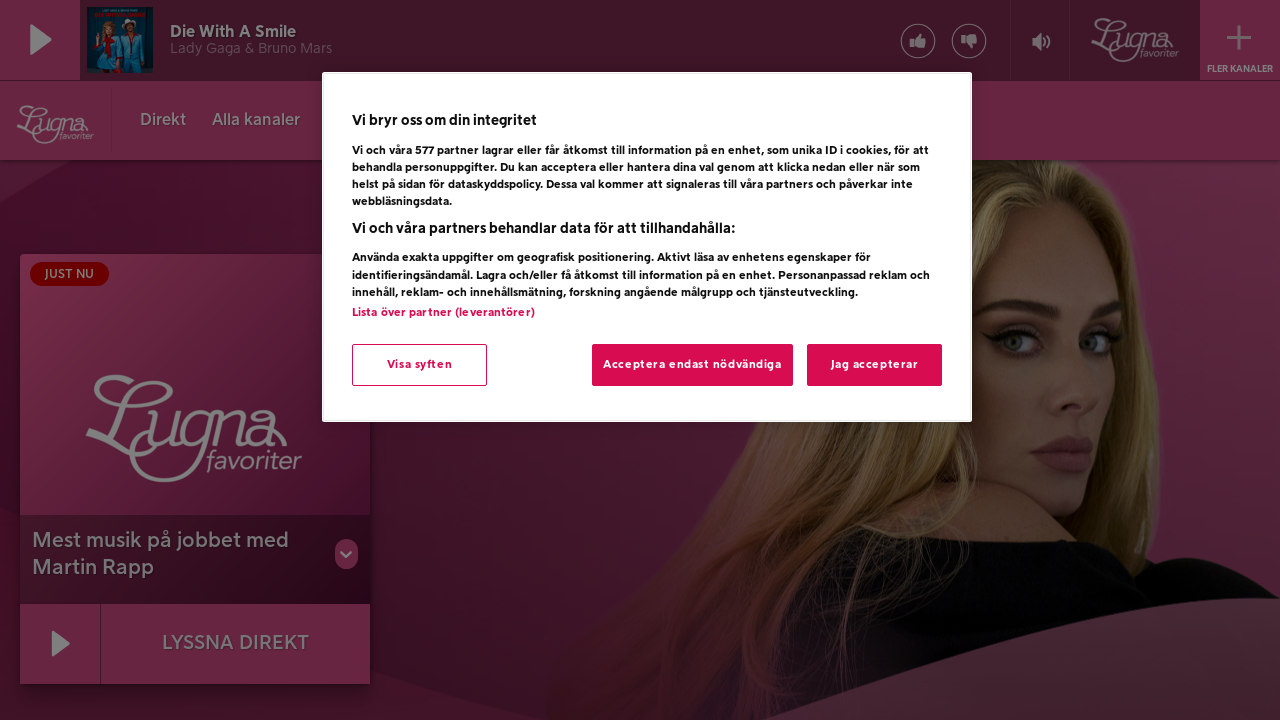

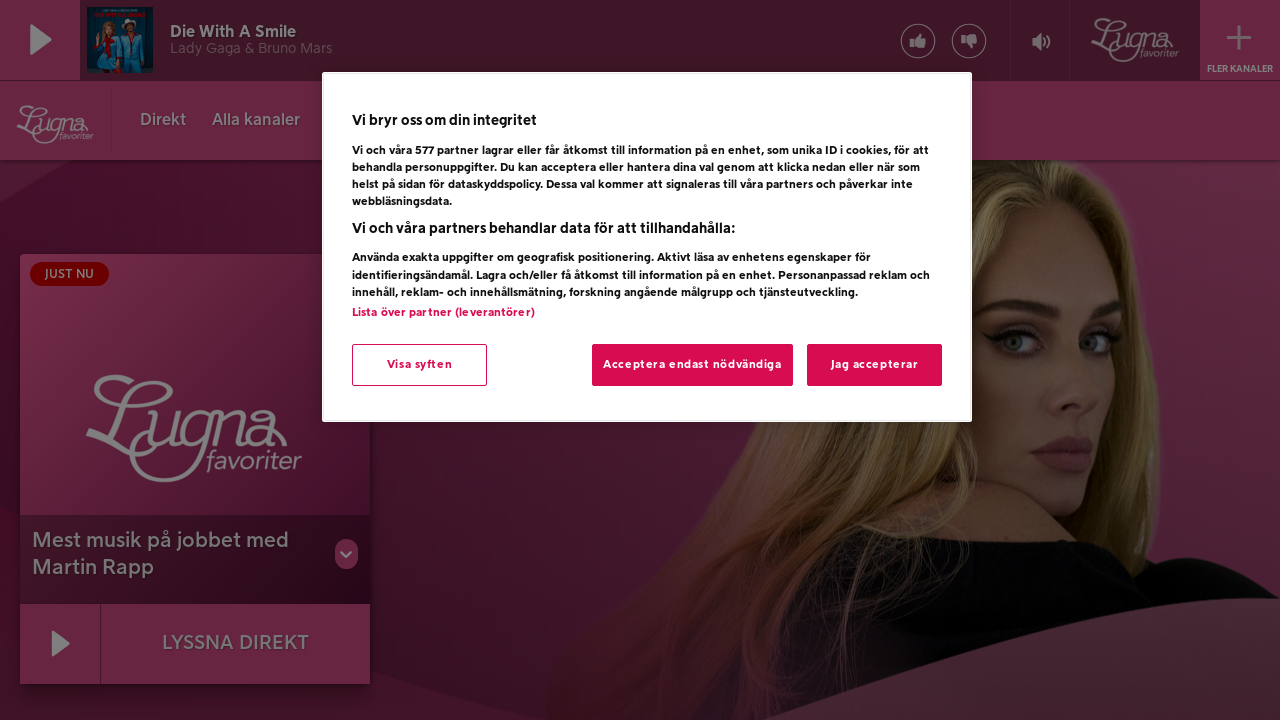